Tests double-click action on a section title element on anhtester.com

Starting URL: https://anhtester.com/

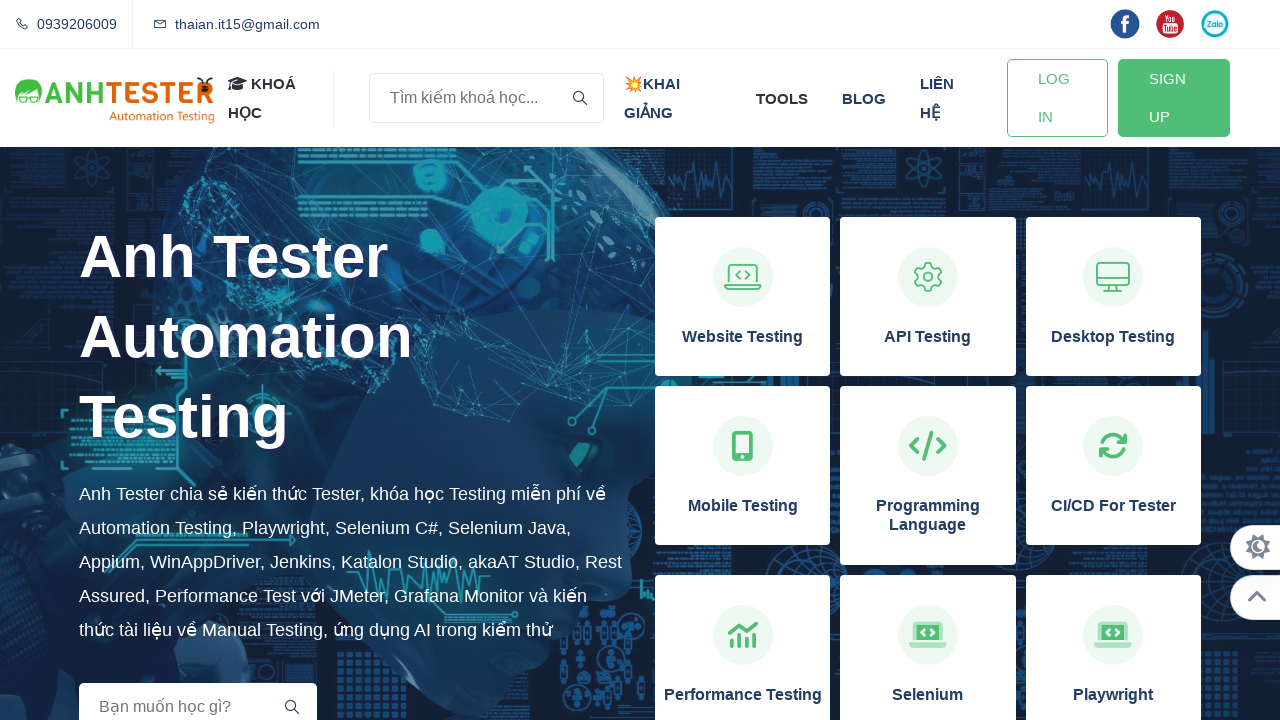

Waited for section title element to load on anhtester.com
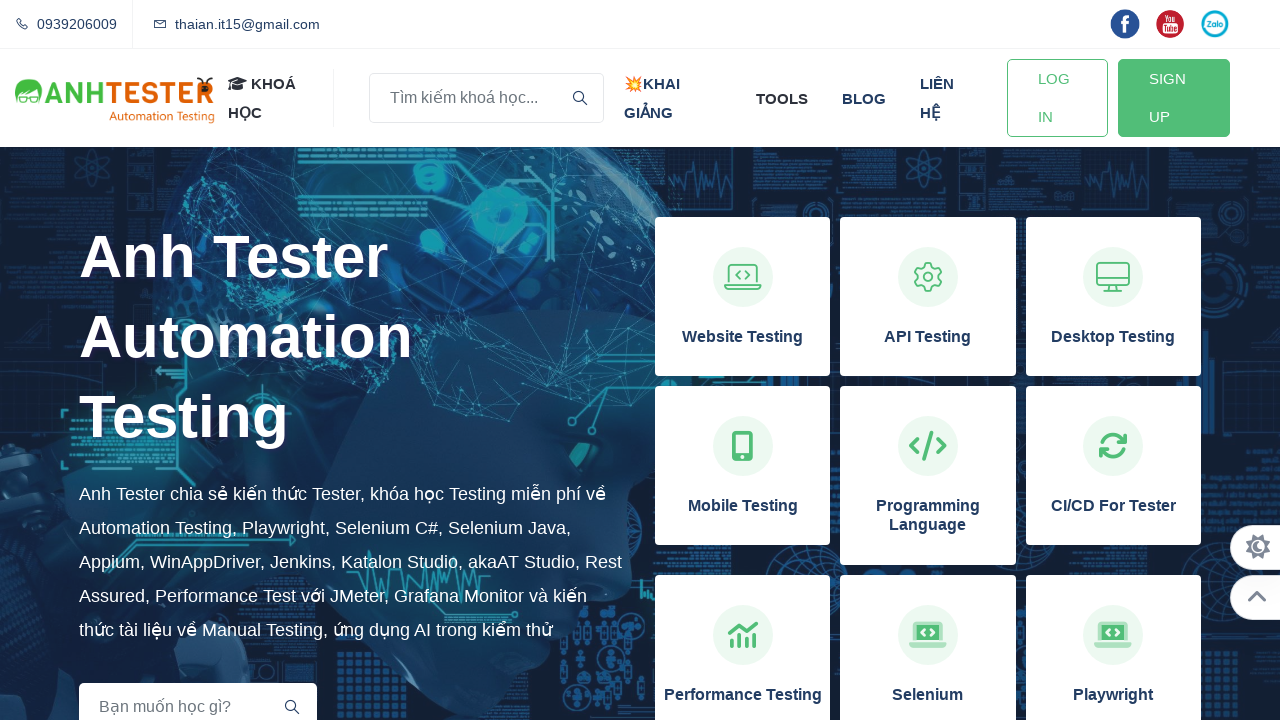

Double-clicked on the first section title element at (352, 337) on h2.section__title >> nth=0
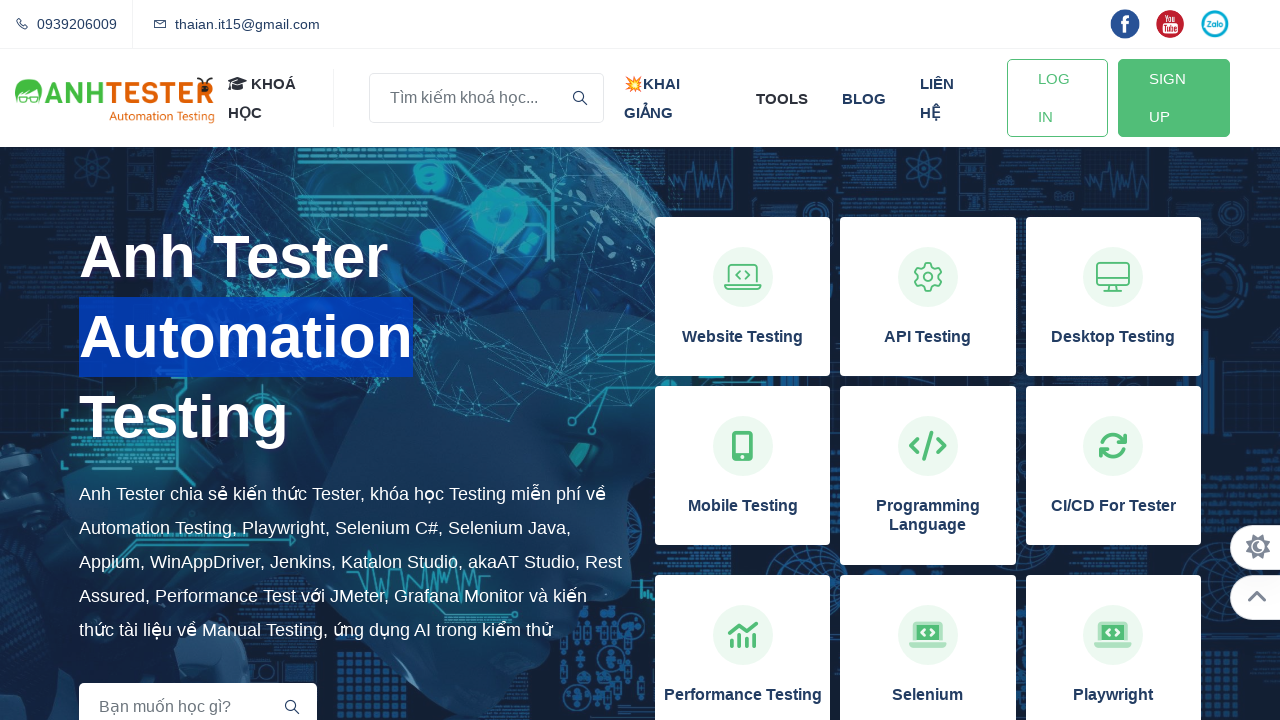

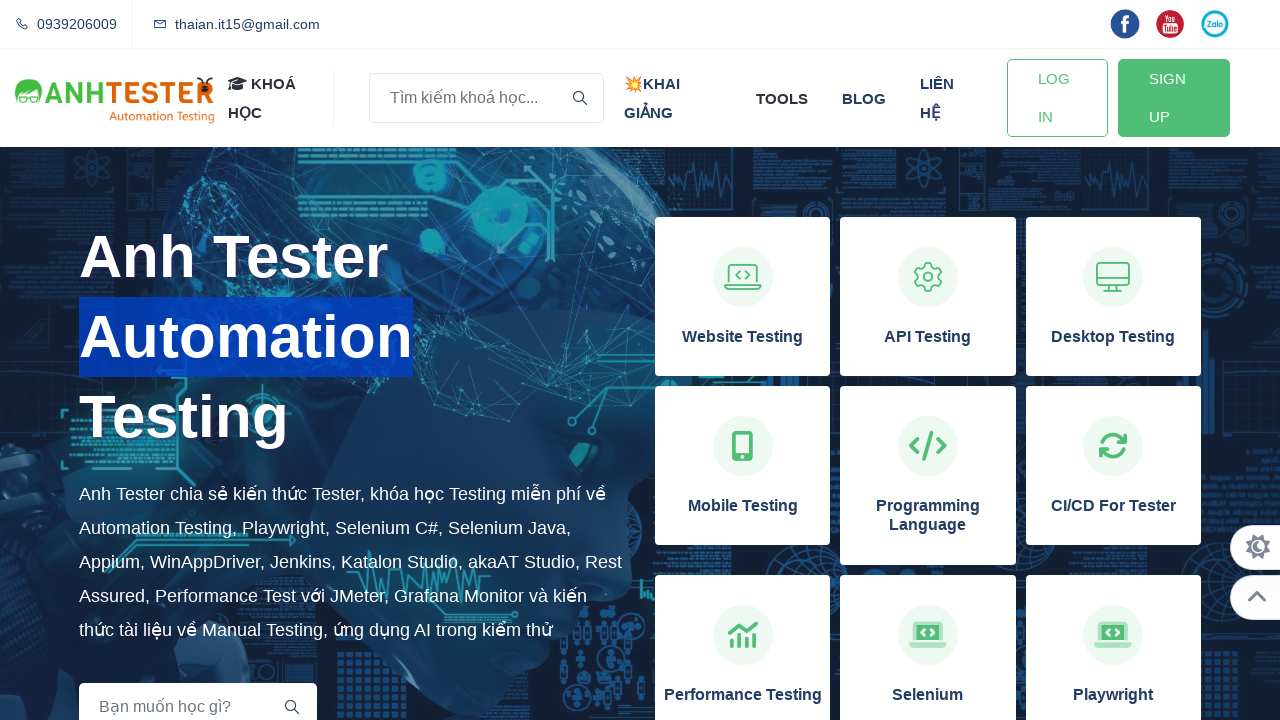